Tests drag and drop functionality by dragging element A to element B and vice versa, repeating the action twice to verify the drag and drop interaction works correctly.

Starting URL: https://the-internet.herokuapp.com/drag_and_drop

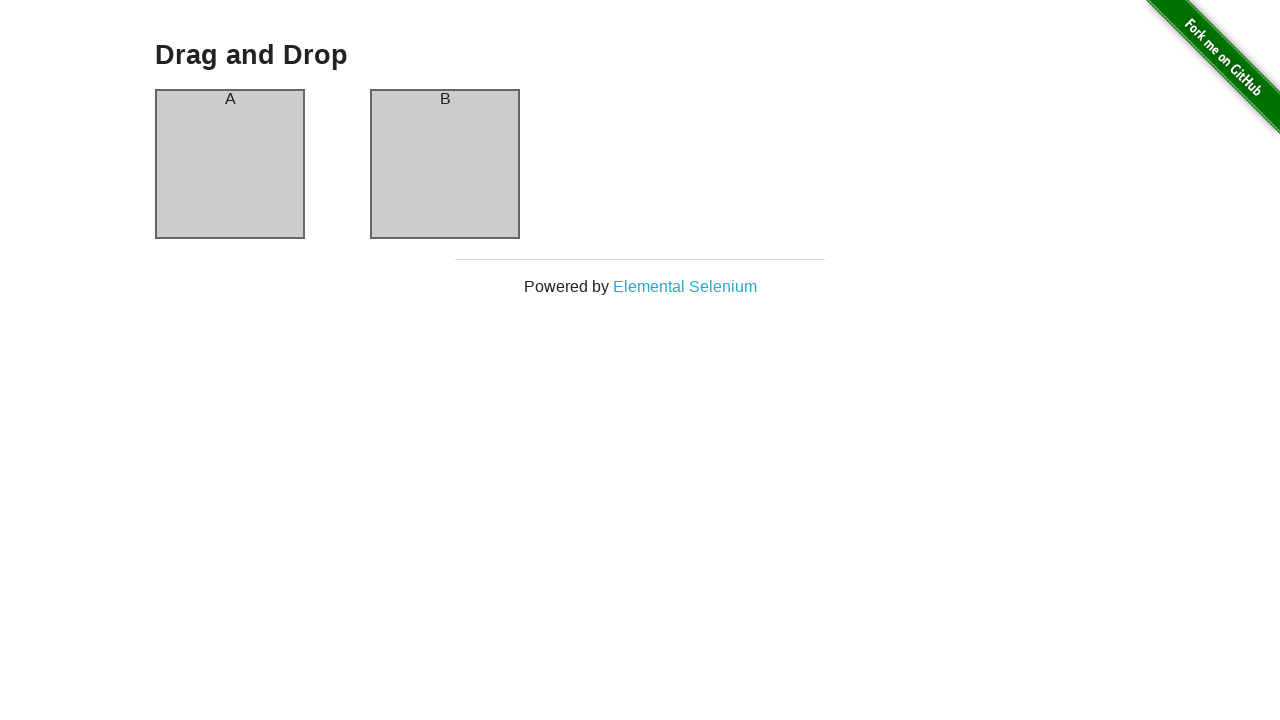

Waited for element A (#column-a) to be visible
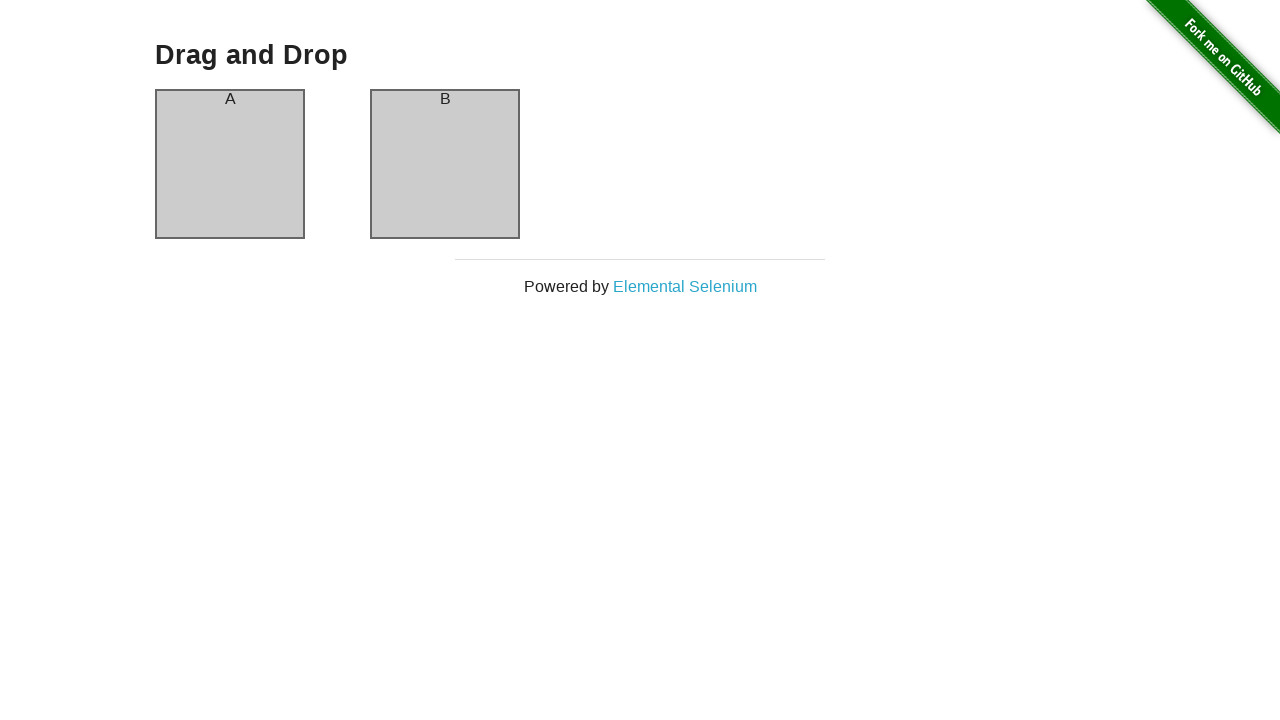

Waited for element B (#column-b) to be visible
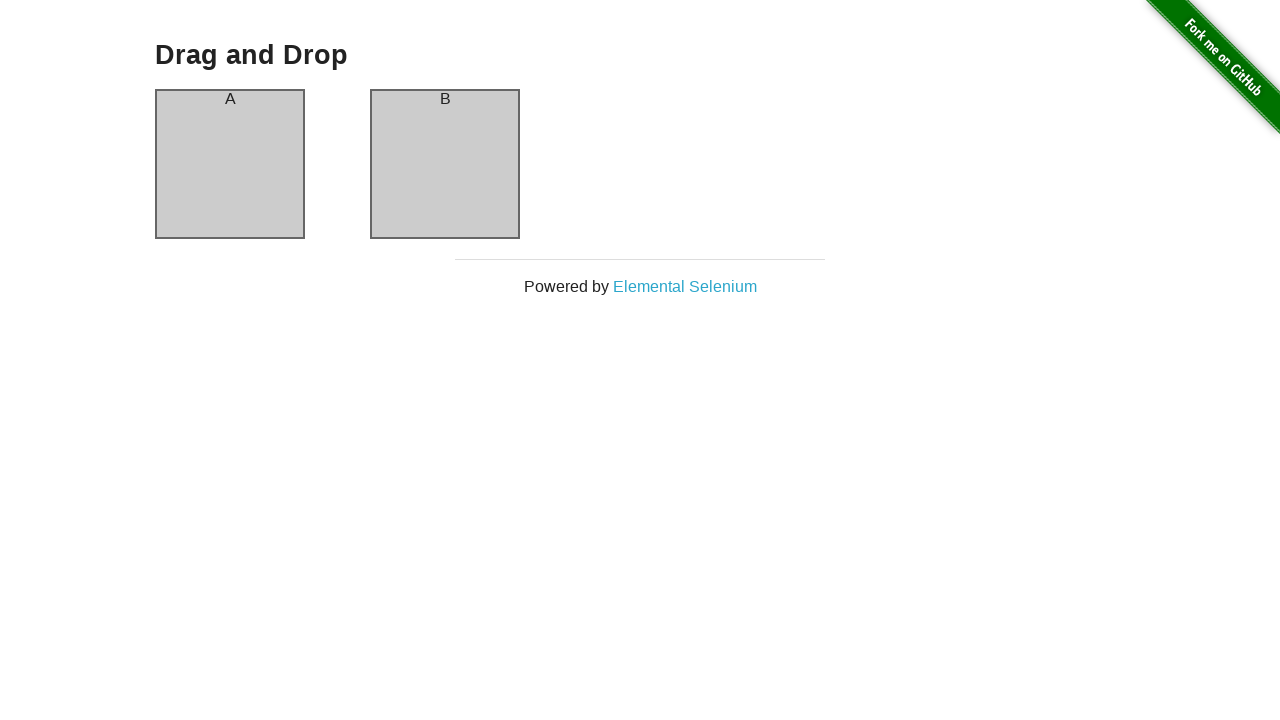

Dragged element A to element B at (445, 164)
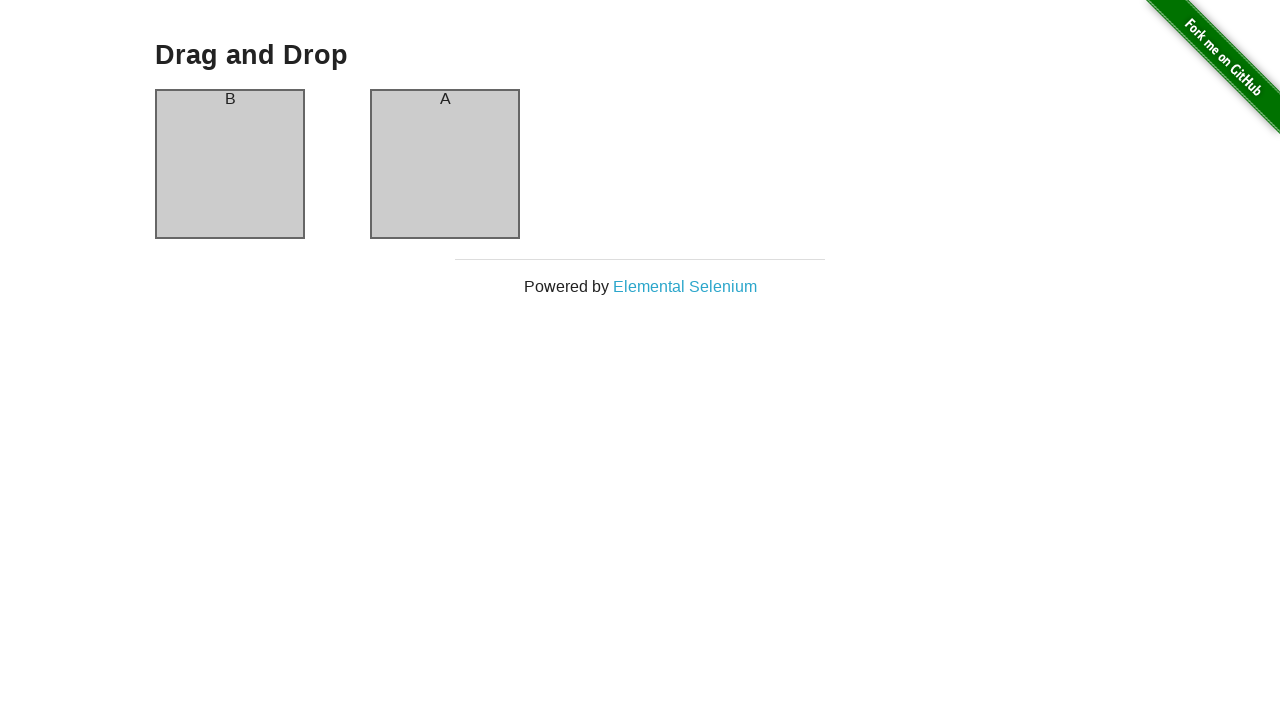

Dragged element B back to element A at (230, 164)
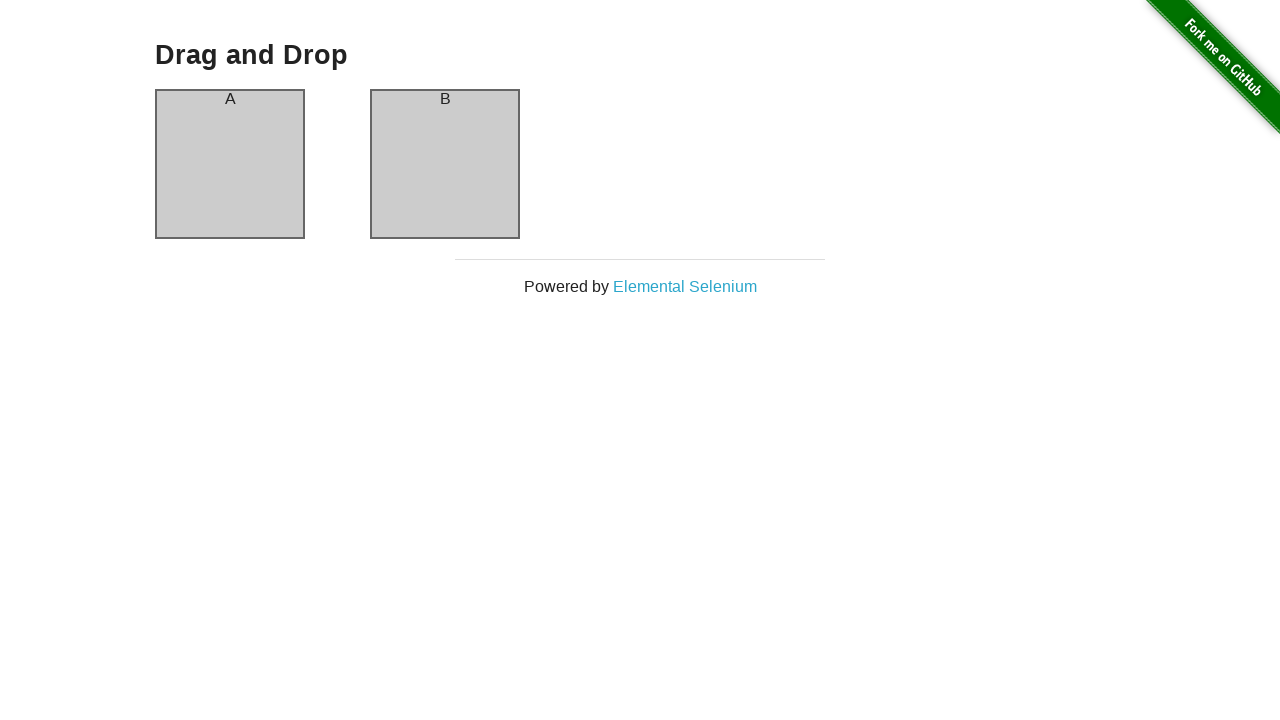

Dragged element A to element B at (445, 164)
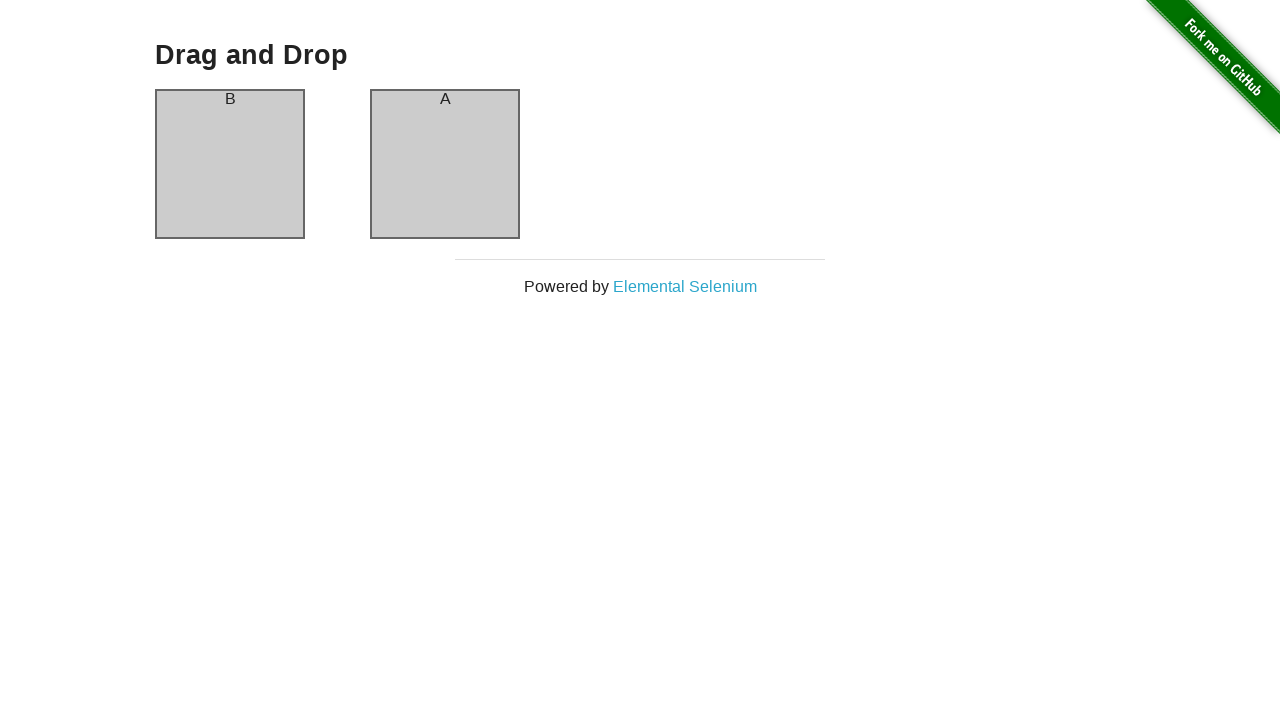

Dragged element B back to element A at (230, 164)
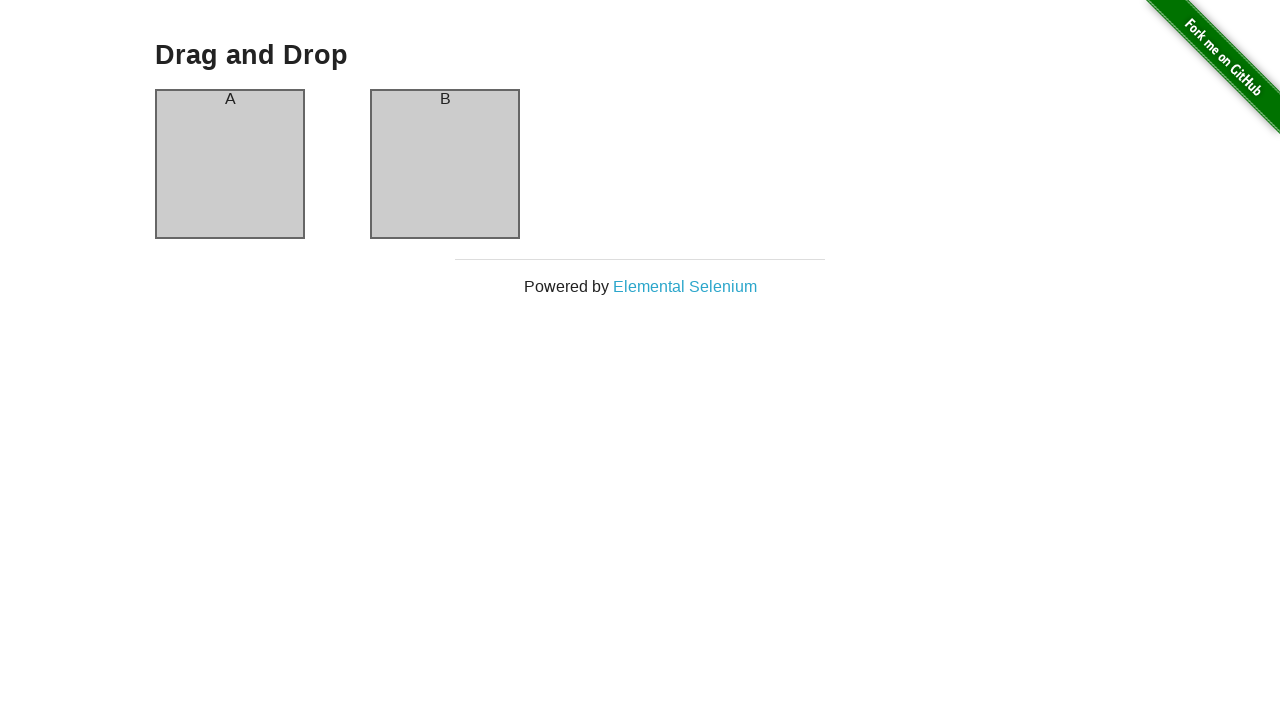

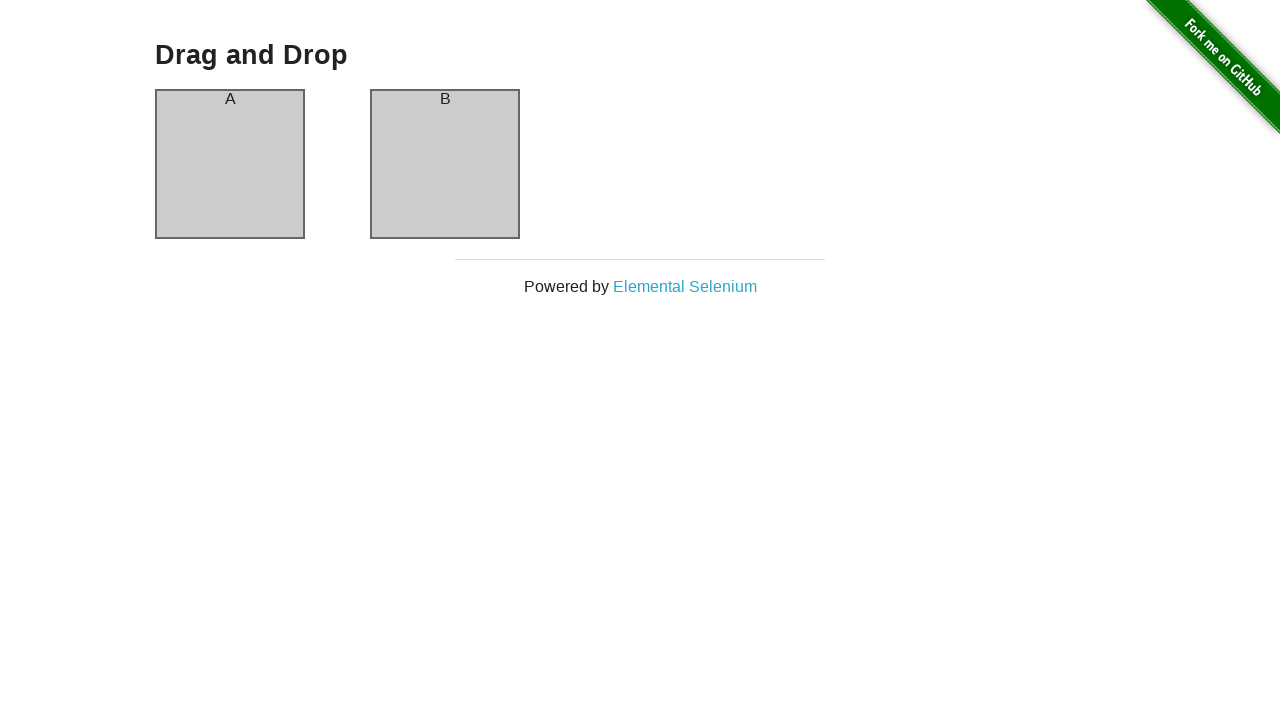